Navigates to the RedBus homepage and waits for the page to load, verifying the site is accessible.

Starting URL: https://www.redbus.in/

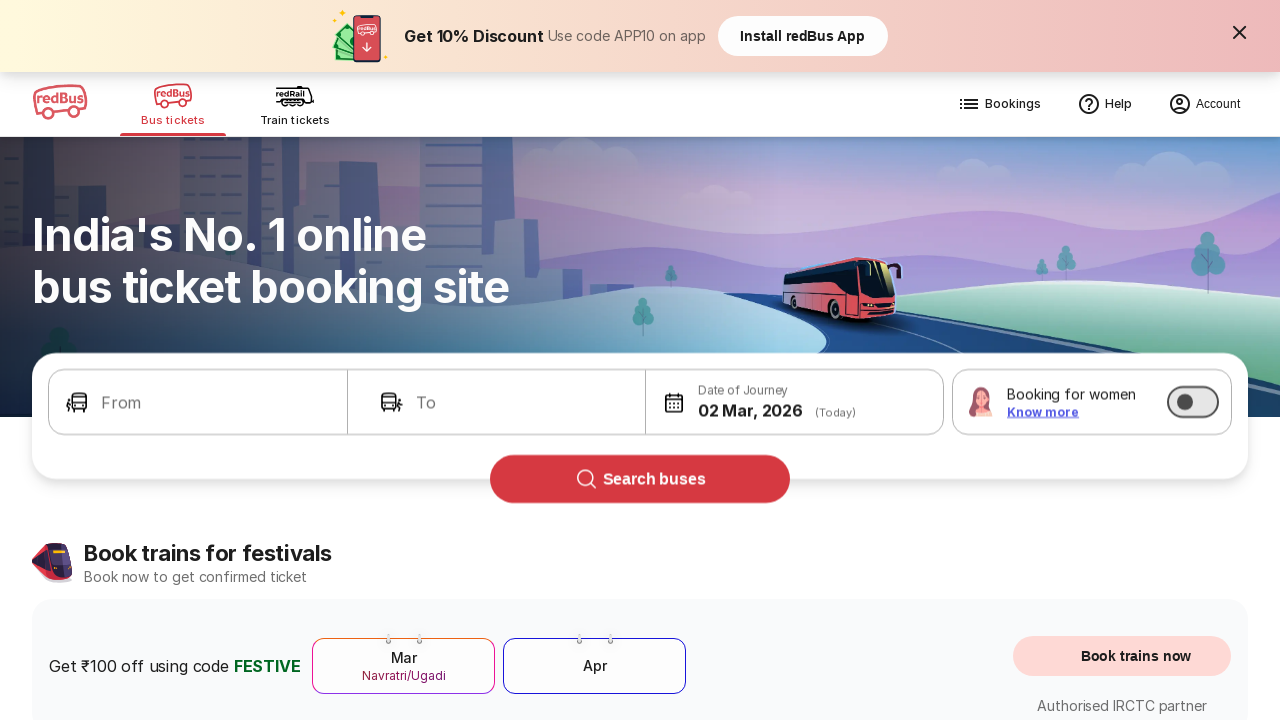

Set viewport size to 1920x1080
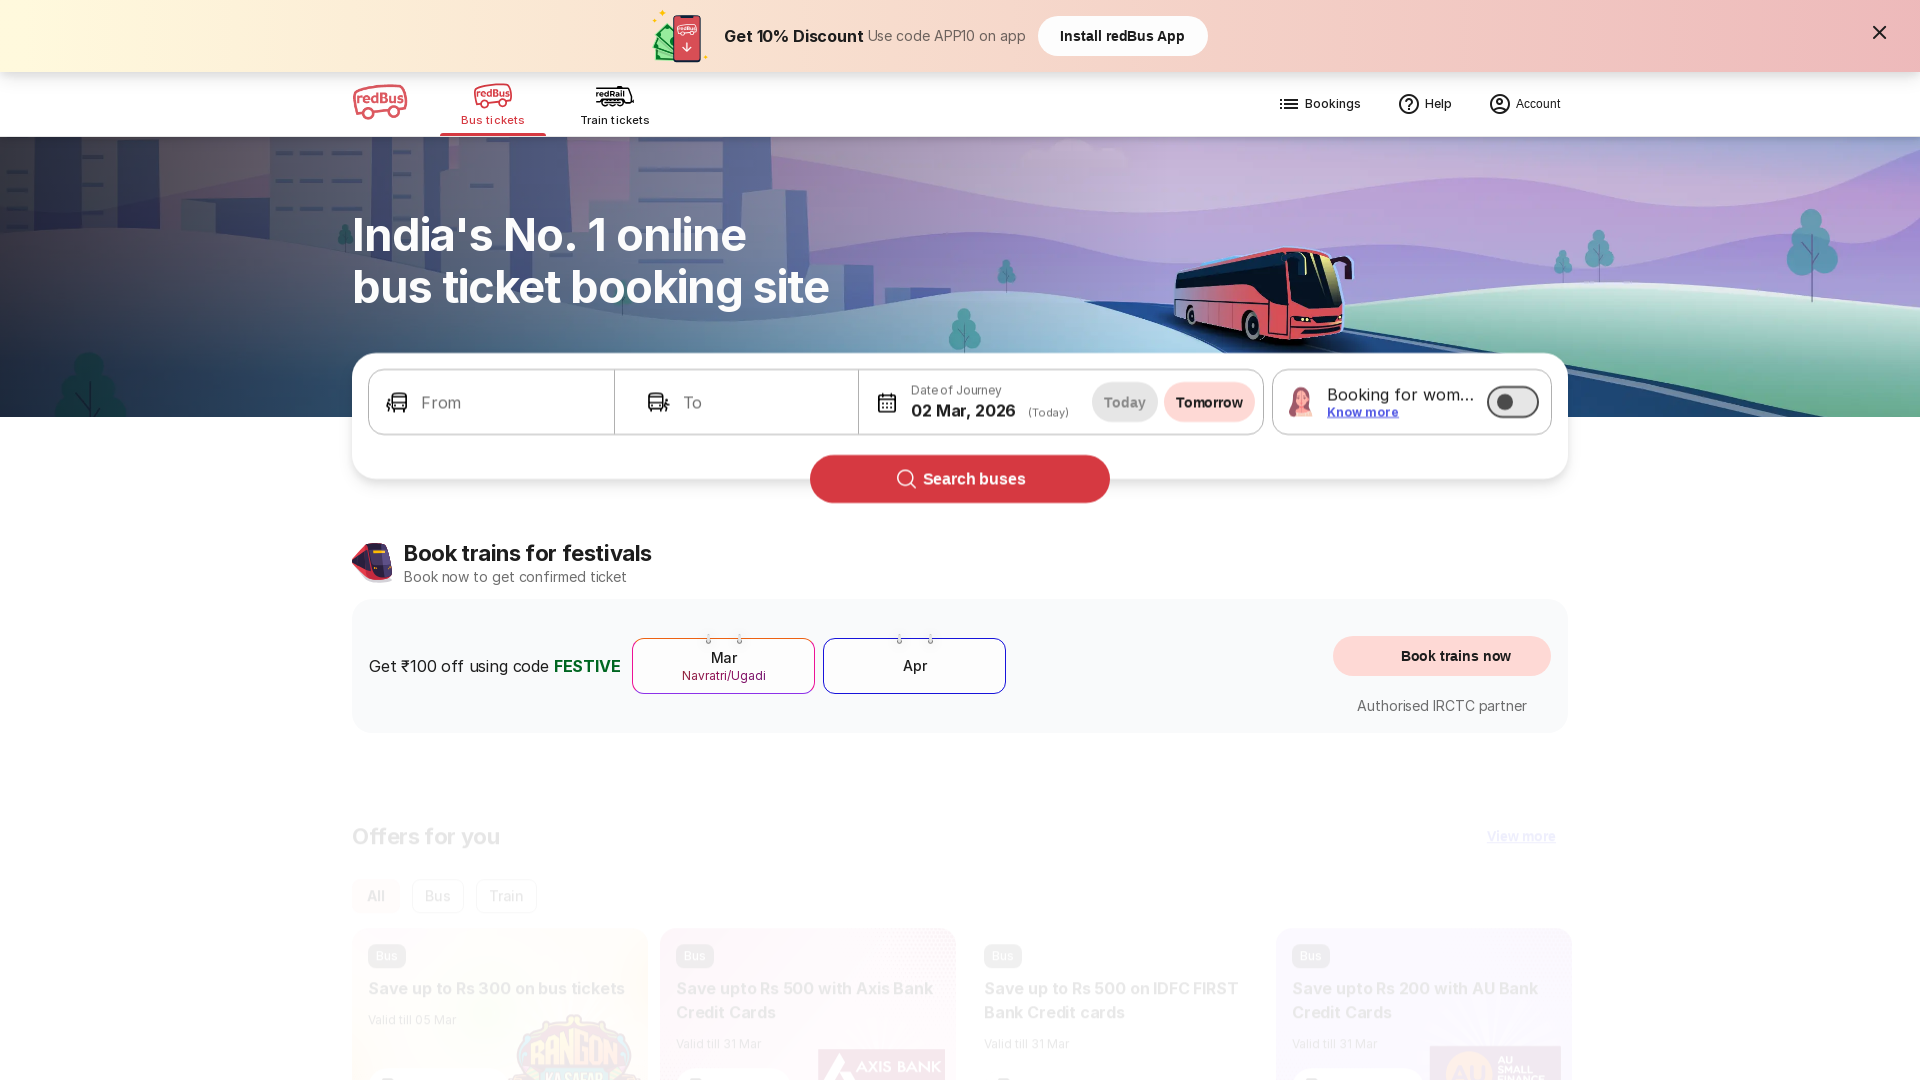

RedBus homepage fully loaded - networkidle state reached
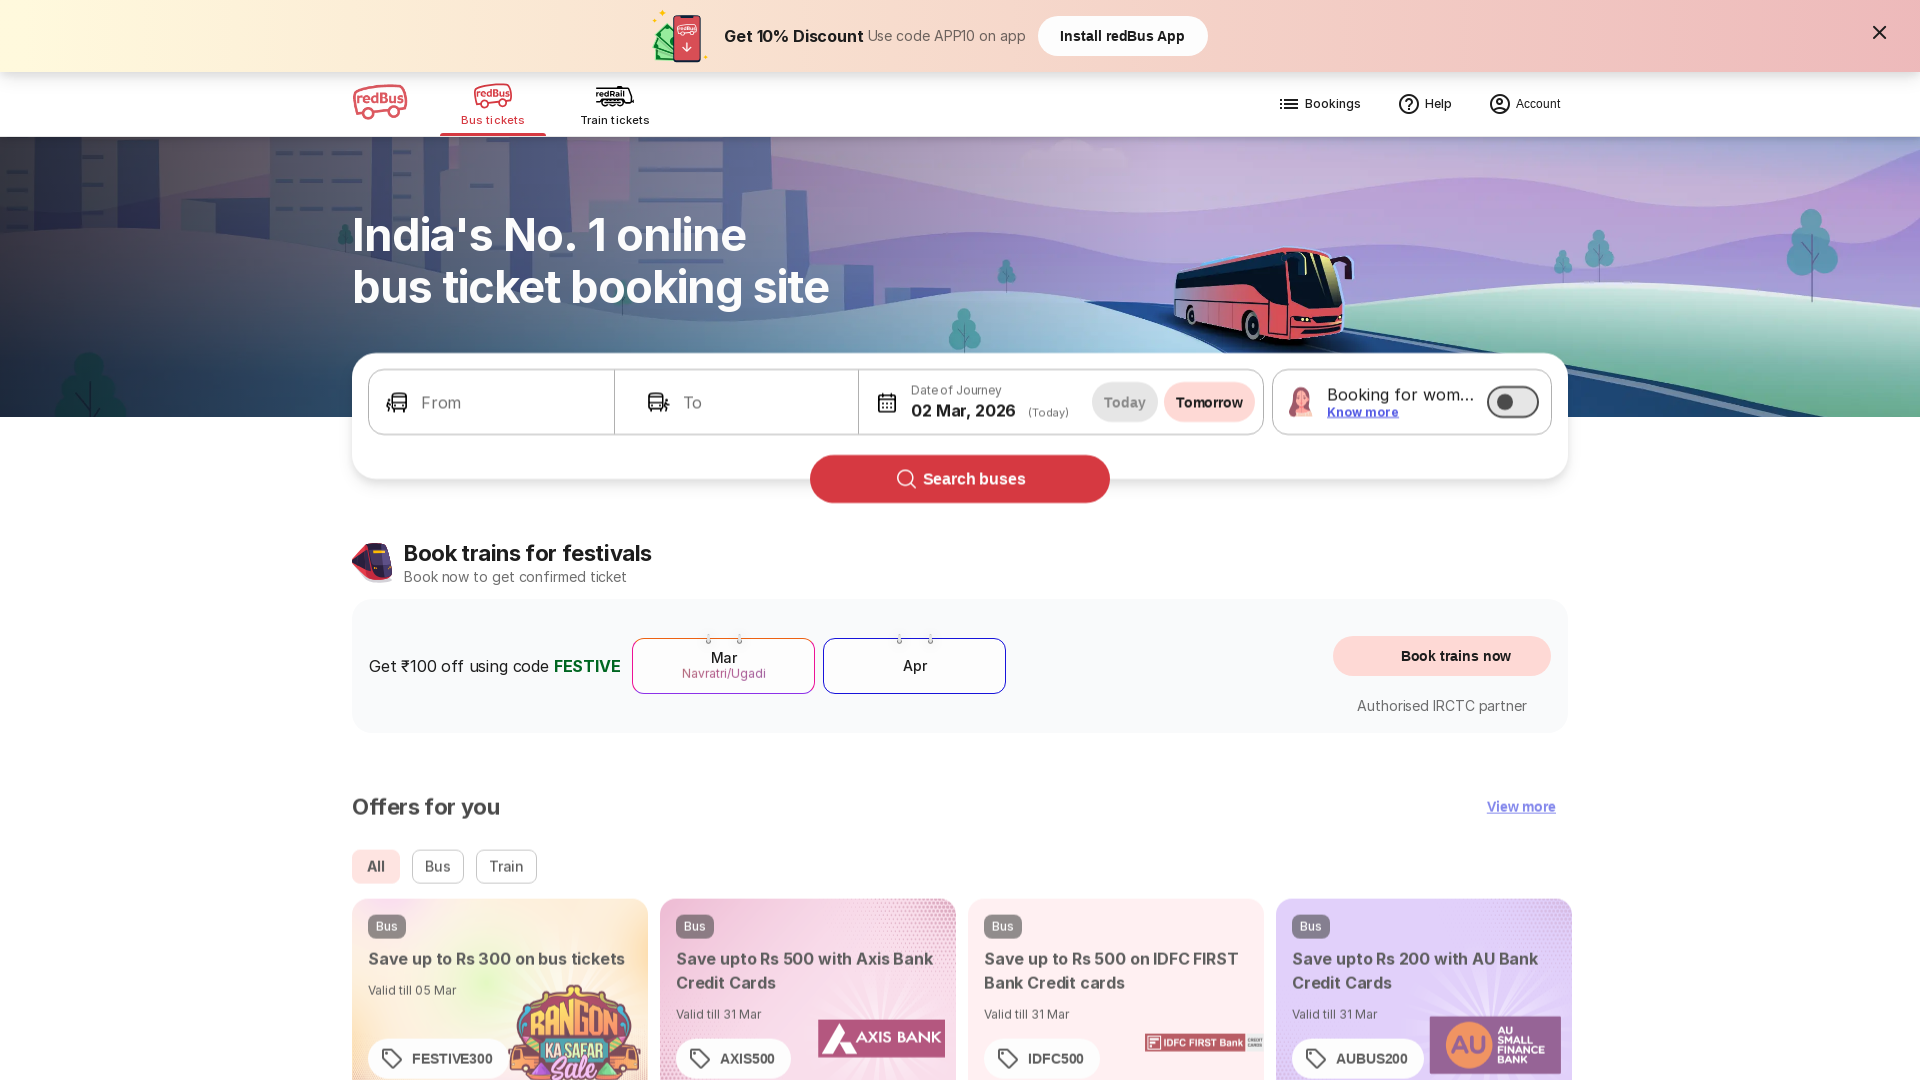

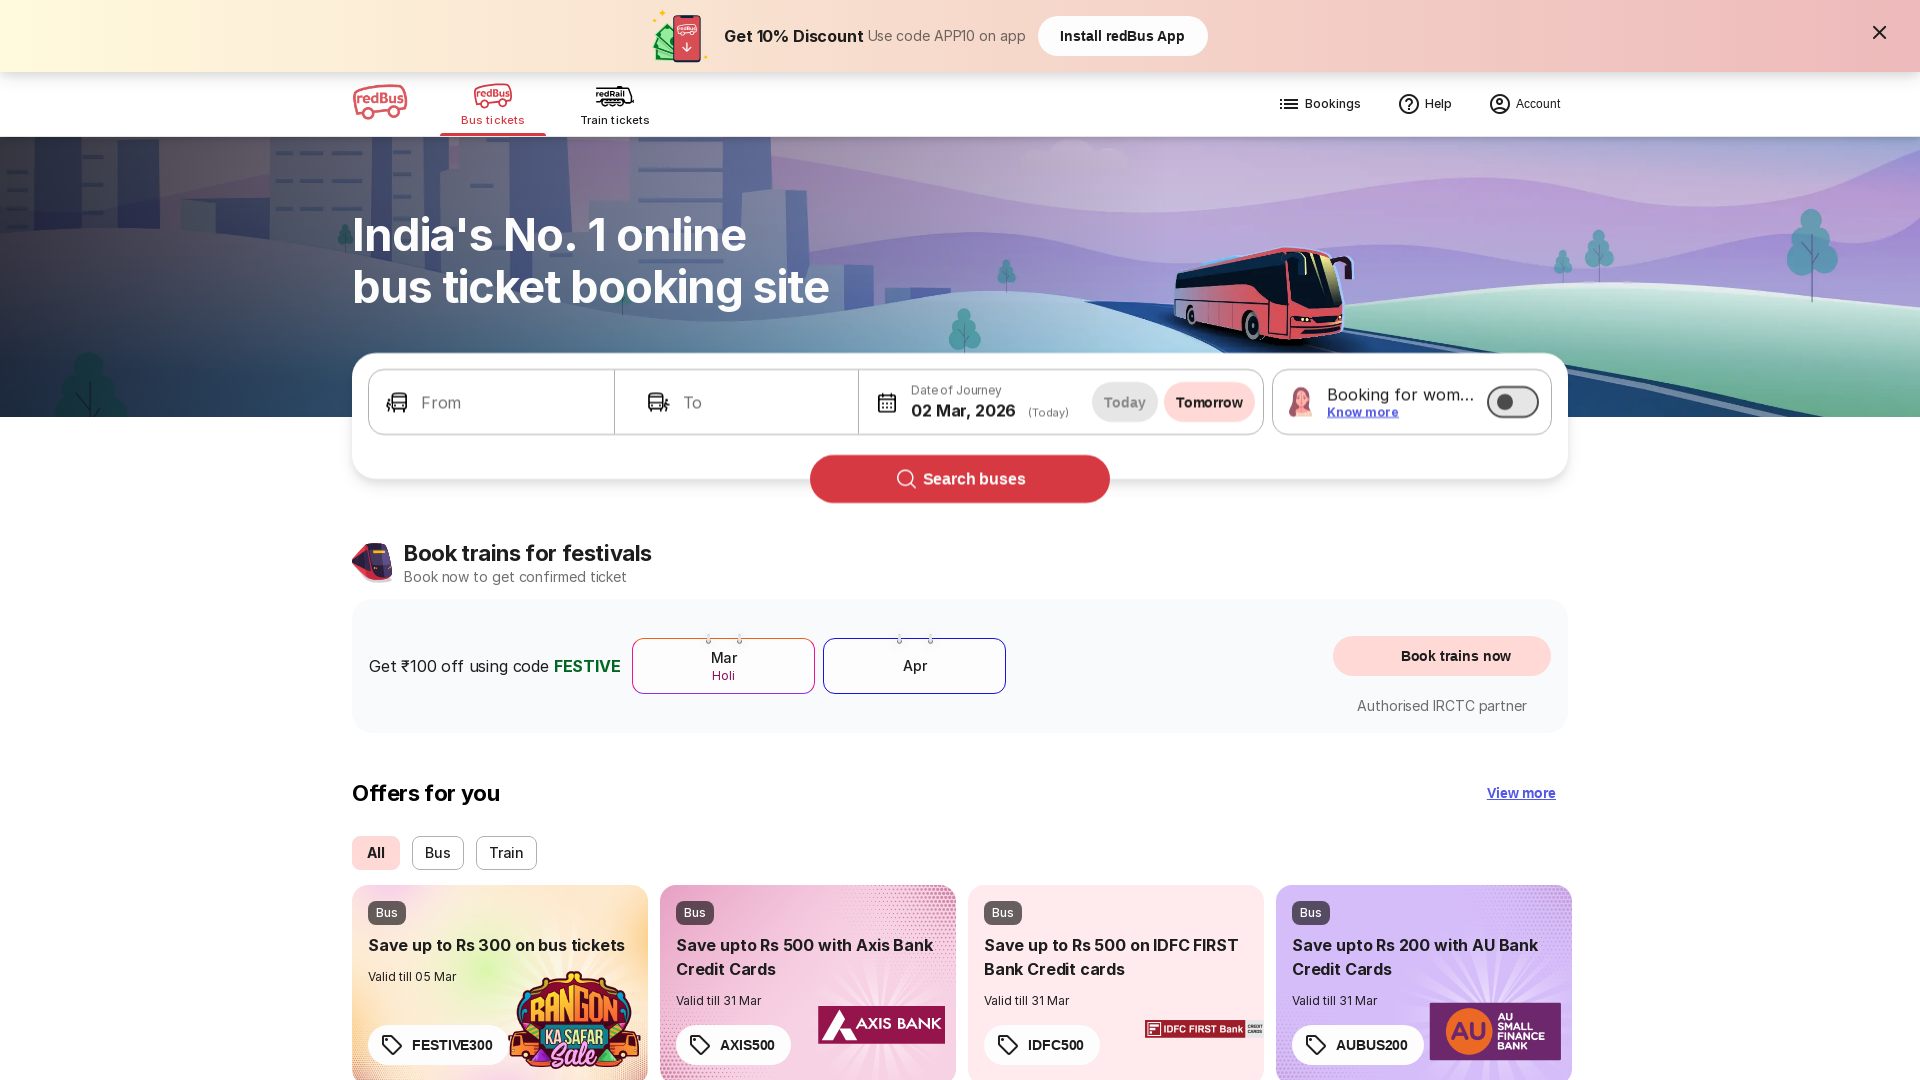